Tests dynamic element manipulation by adding an element, verifying its presence, then deleting it and confirming its removal

Starting URL: https://the-internet.herokuapp.com/add_remove_elements/

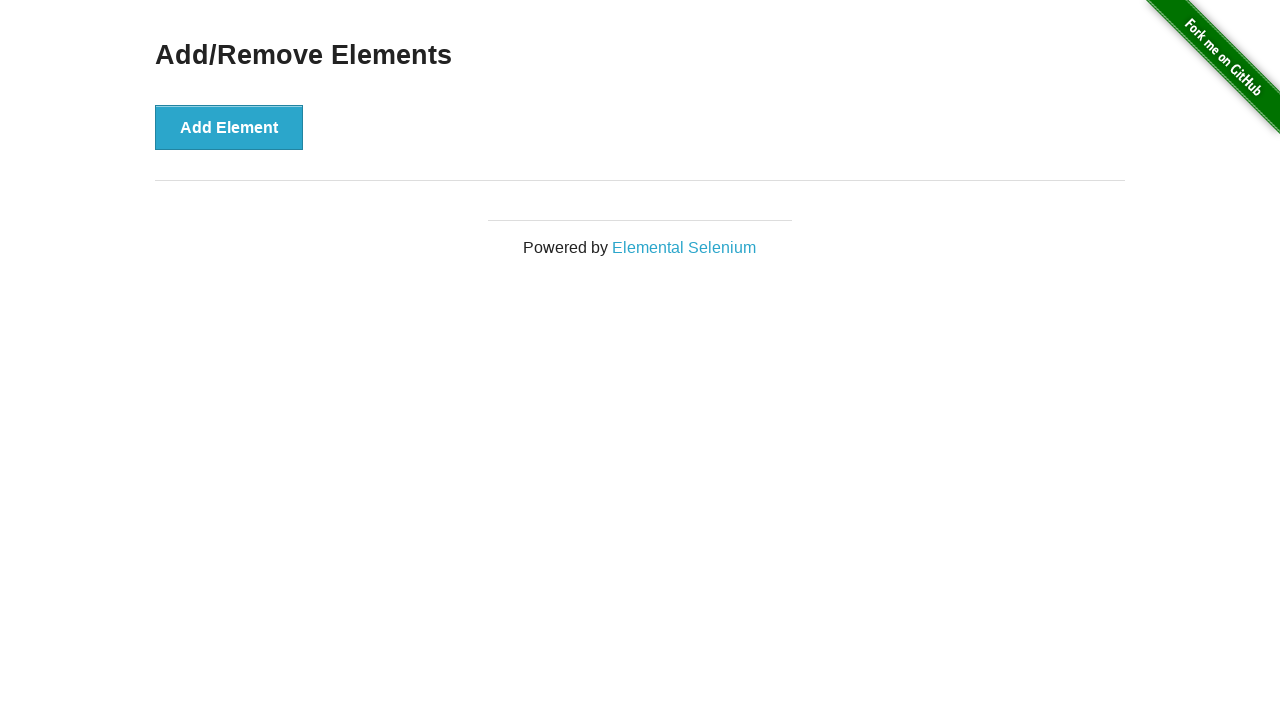

Clicked Add Element button to create a new Delete button at (229, 127) on button:has-text('Add Element')
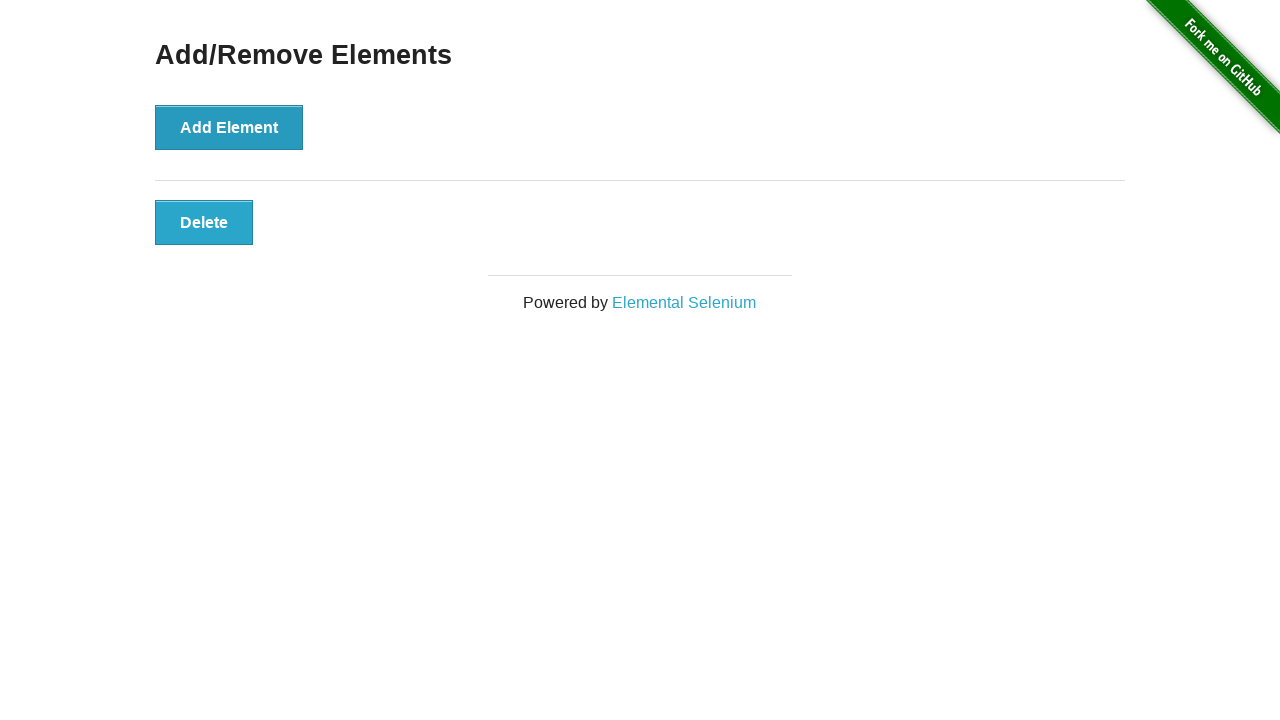

Delete button became visible after adding element
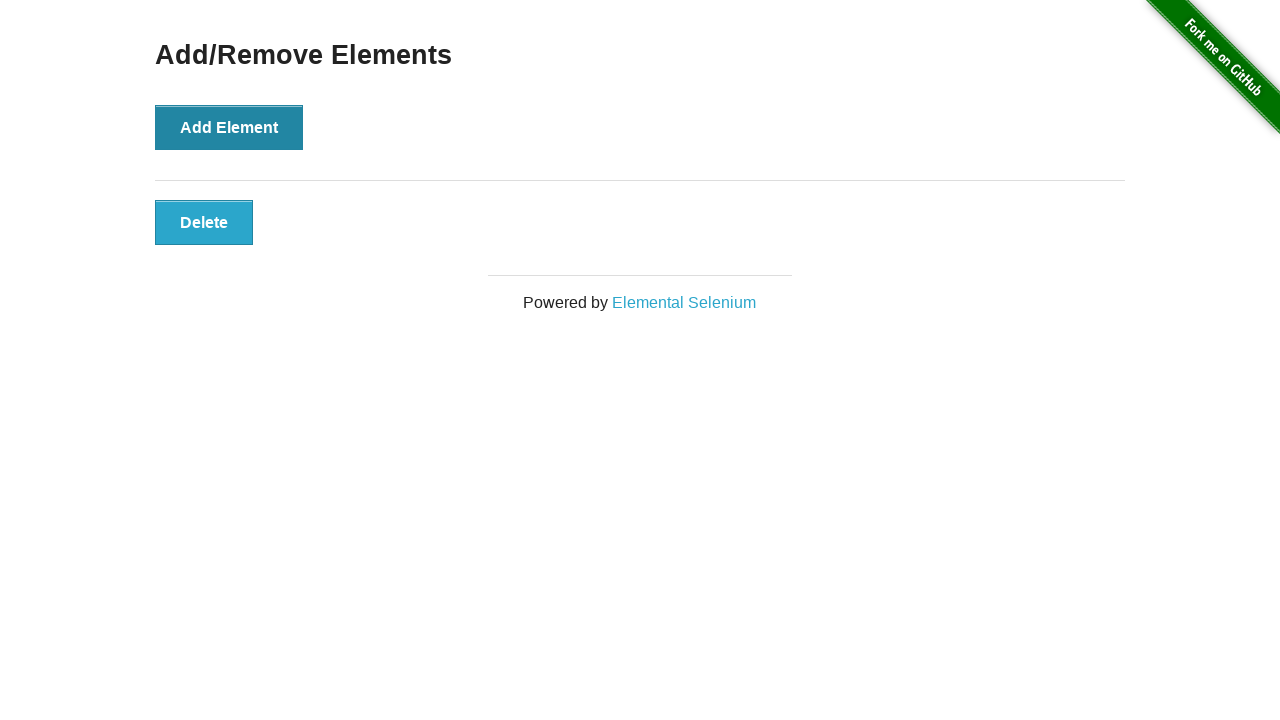

Verified Delete button is visible on the page
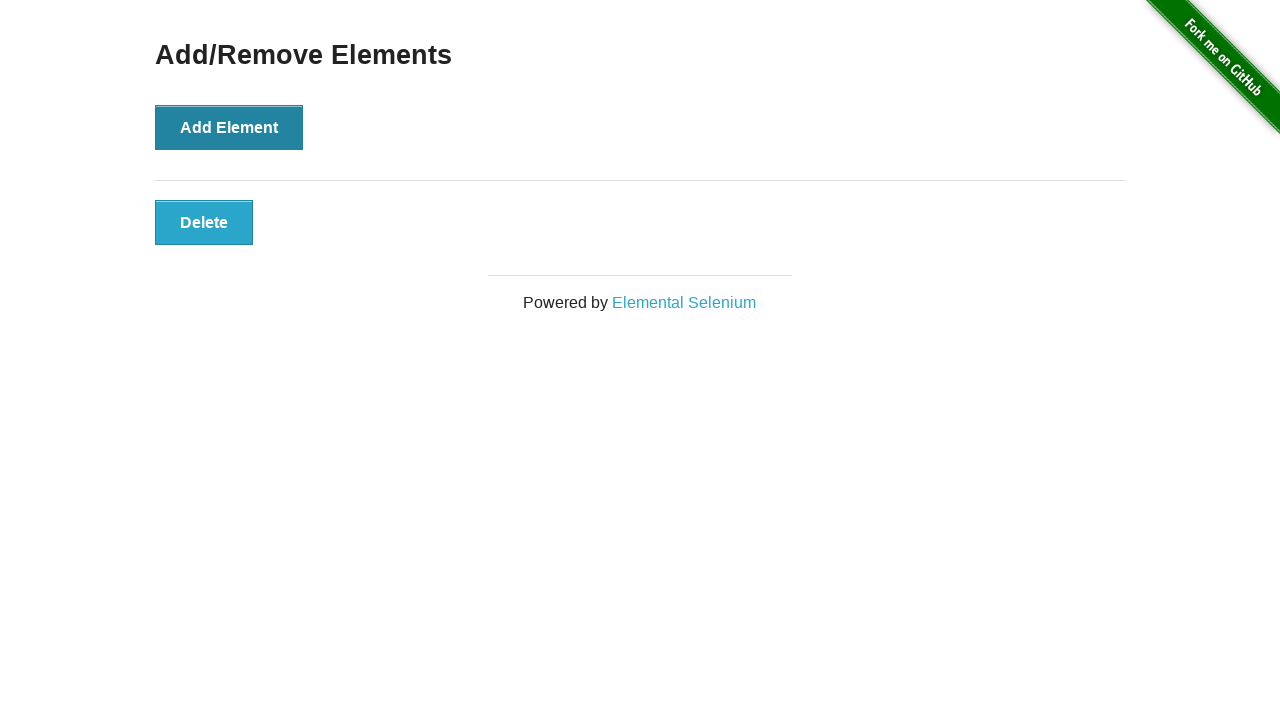

Clicked Delete button to remove the dynamically added element at (204, 222) on button:has-text('Delete')
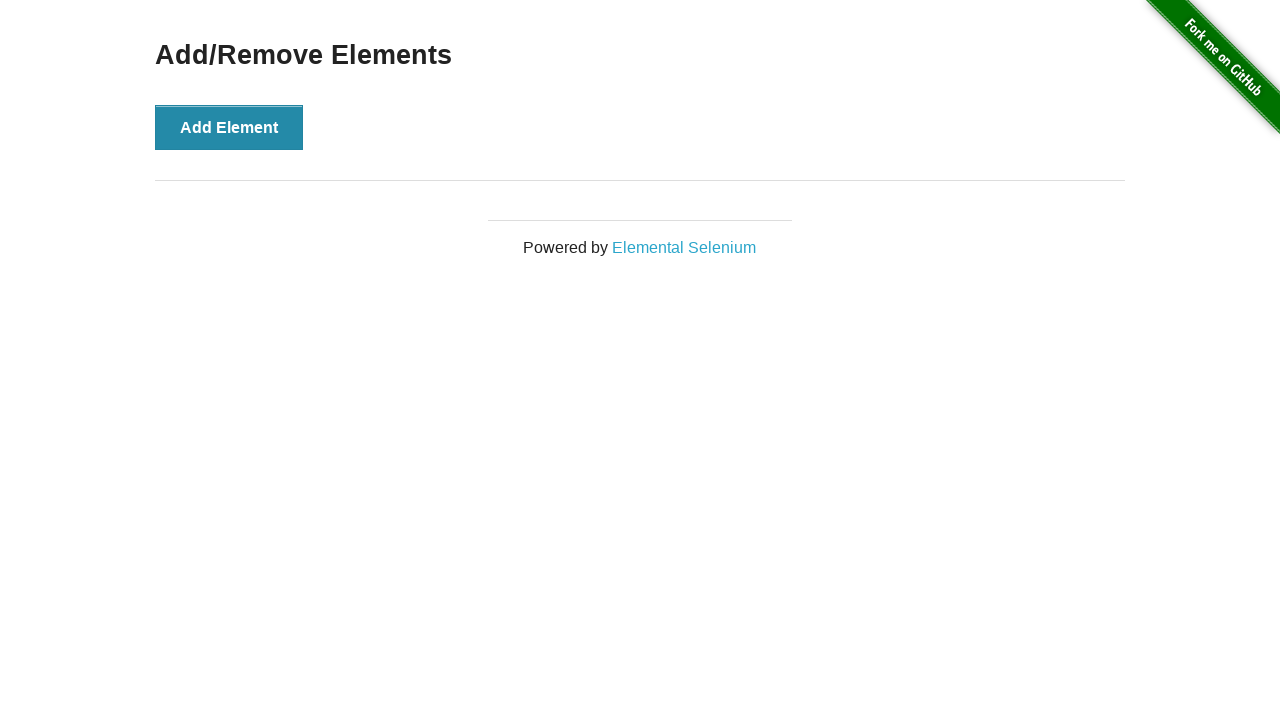

Confirmed Delete button is hidden after deletion
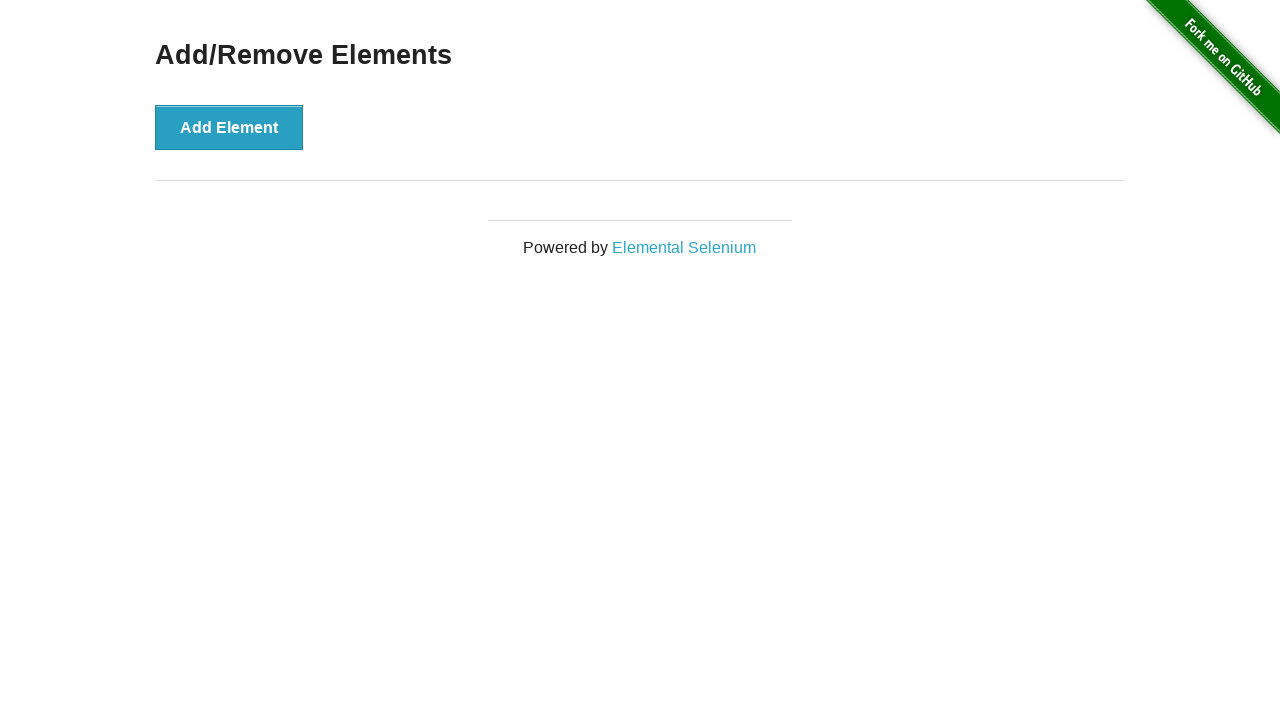

Verified no Delete buttons remain on the page (count = 0)
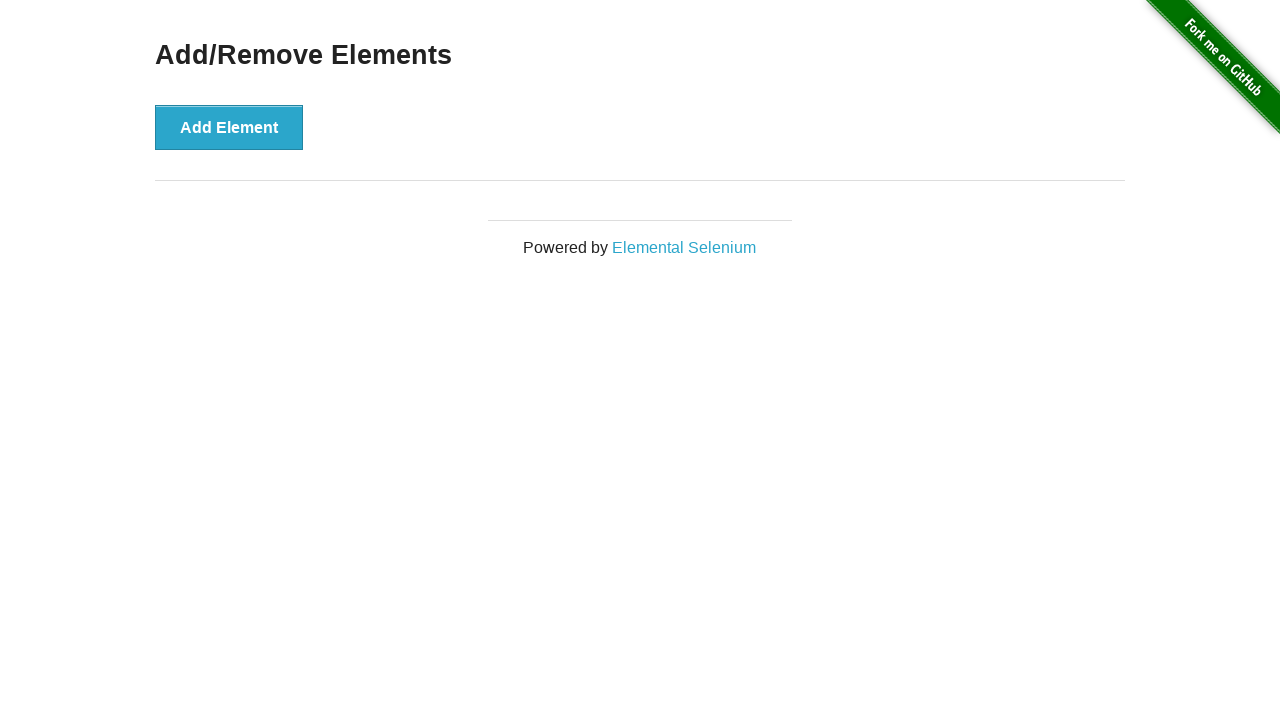

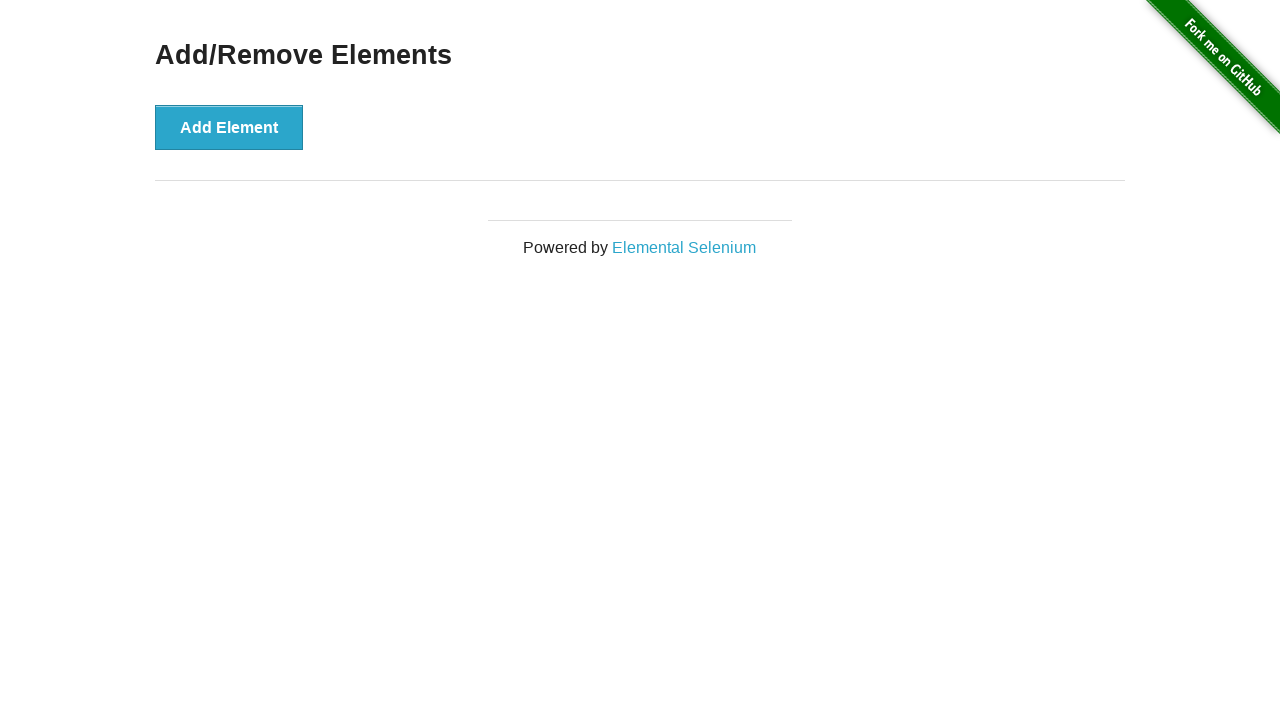